Tests login with empty username and password fields, verifying the appropriate error message is displayed

Starting URL: https://www.saucedemo.com

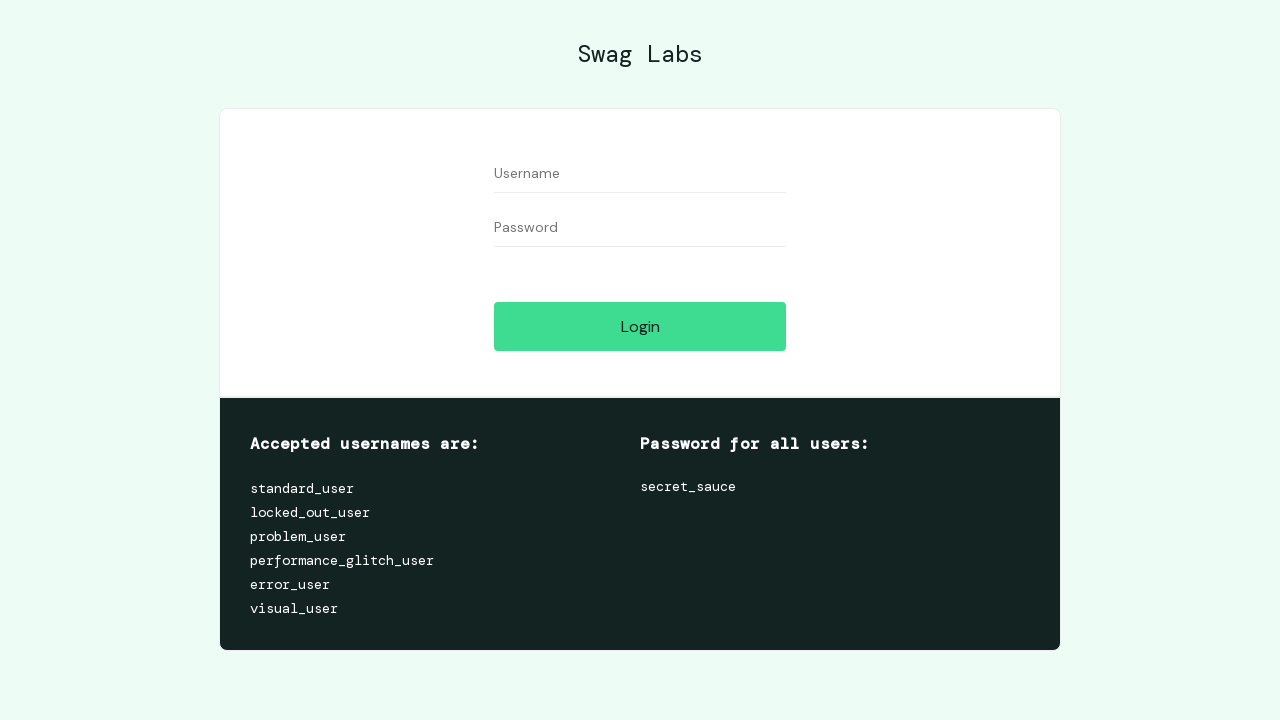

Filled username field with empty string on #user-name
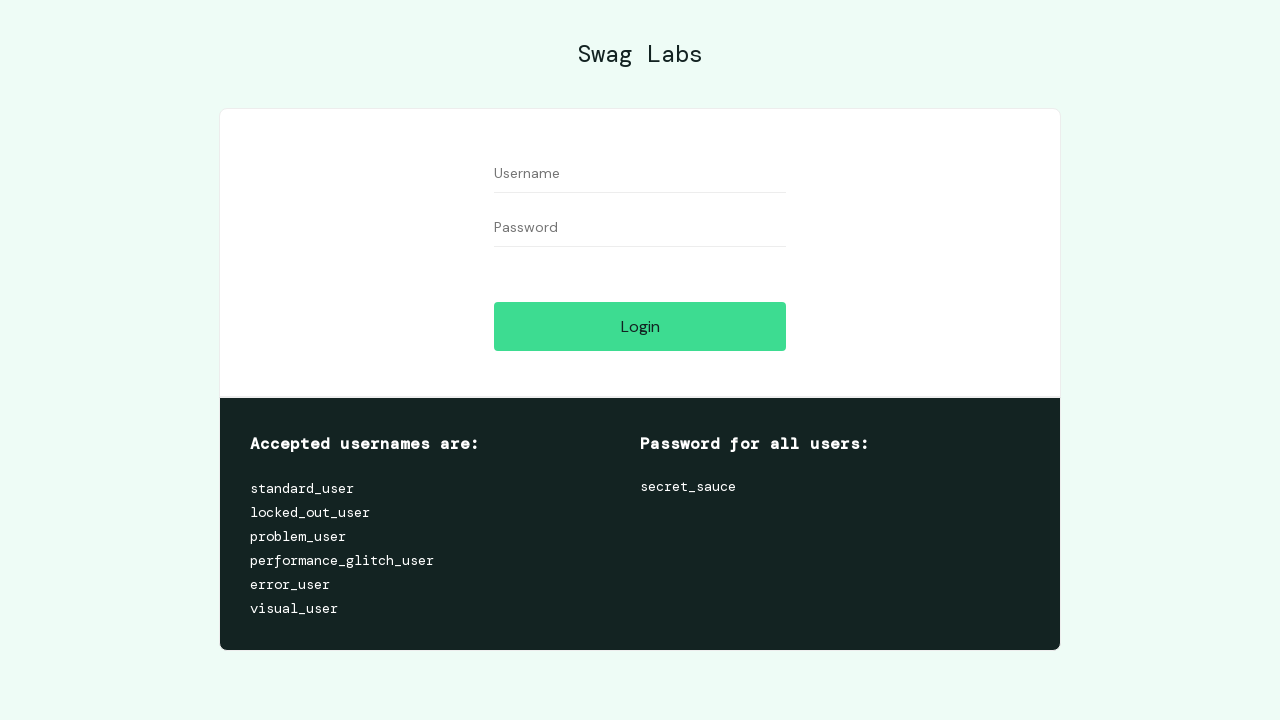

Filled password field with empty string on #password
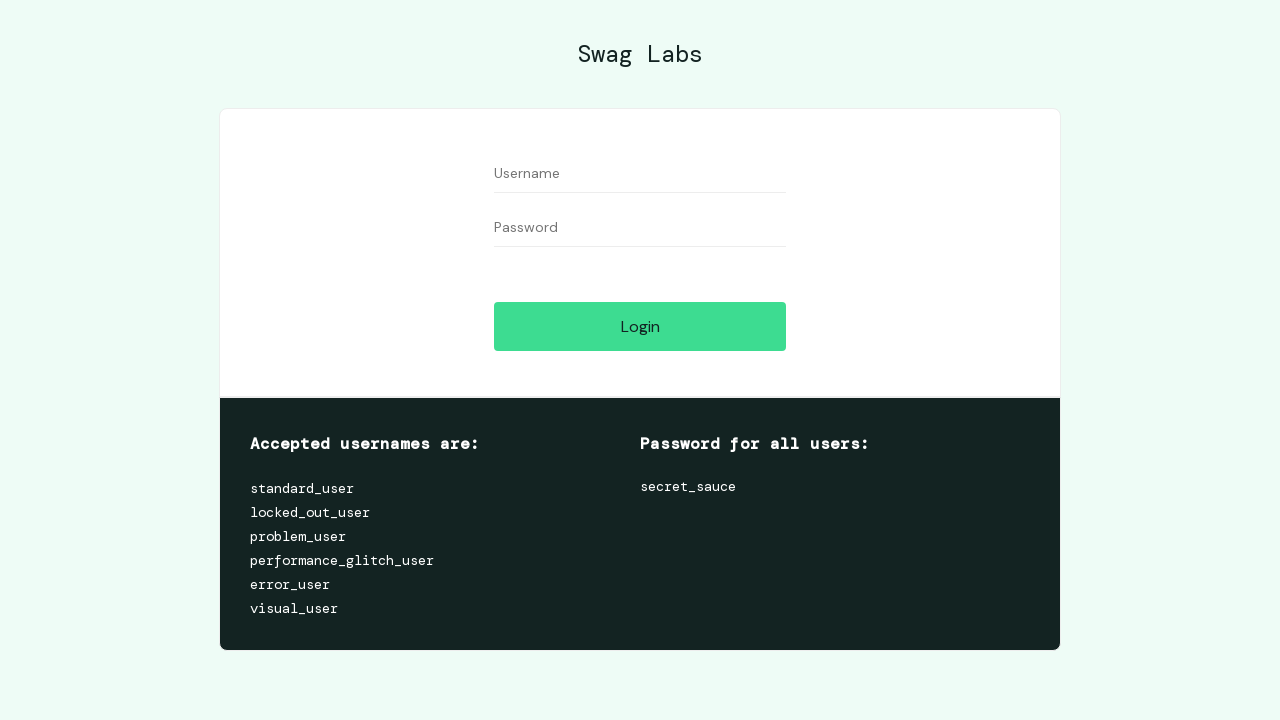

Clicked login button with empty credentials at (640, 326) on #login-button
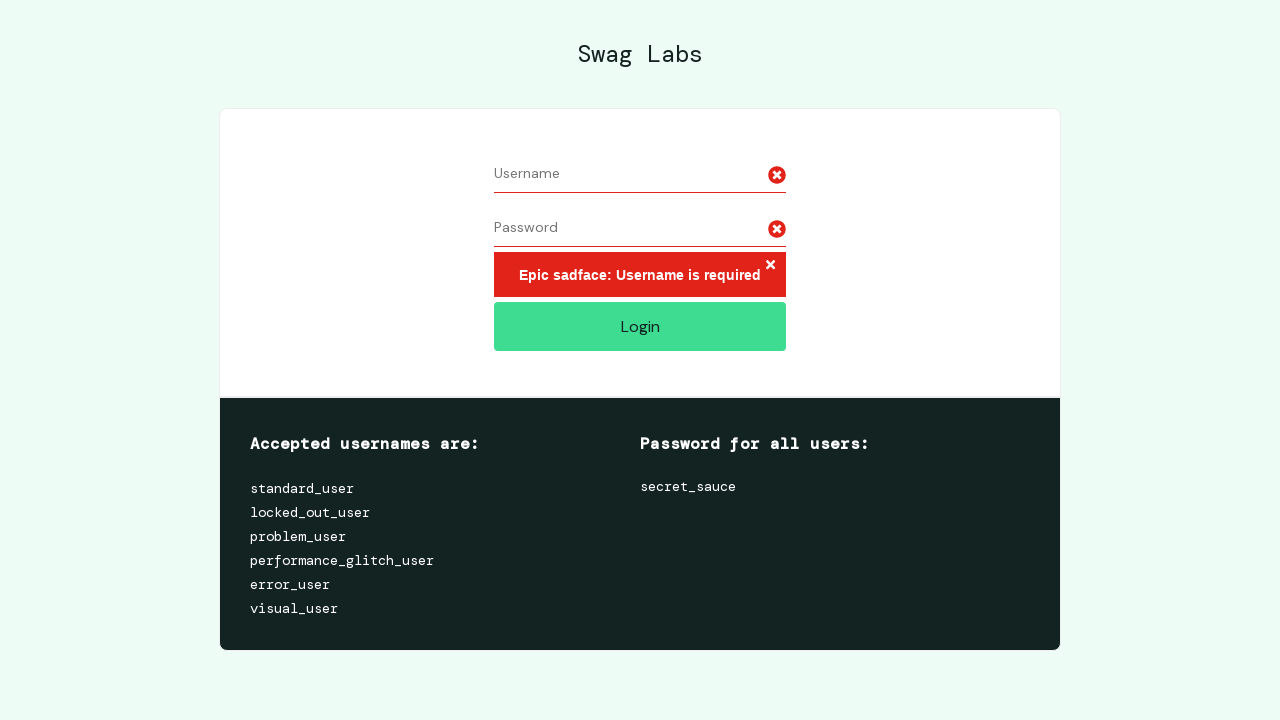

Error message element loaded
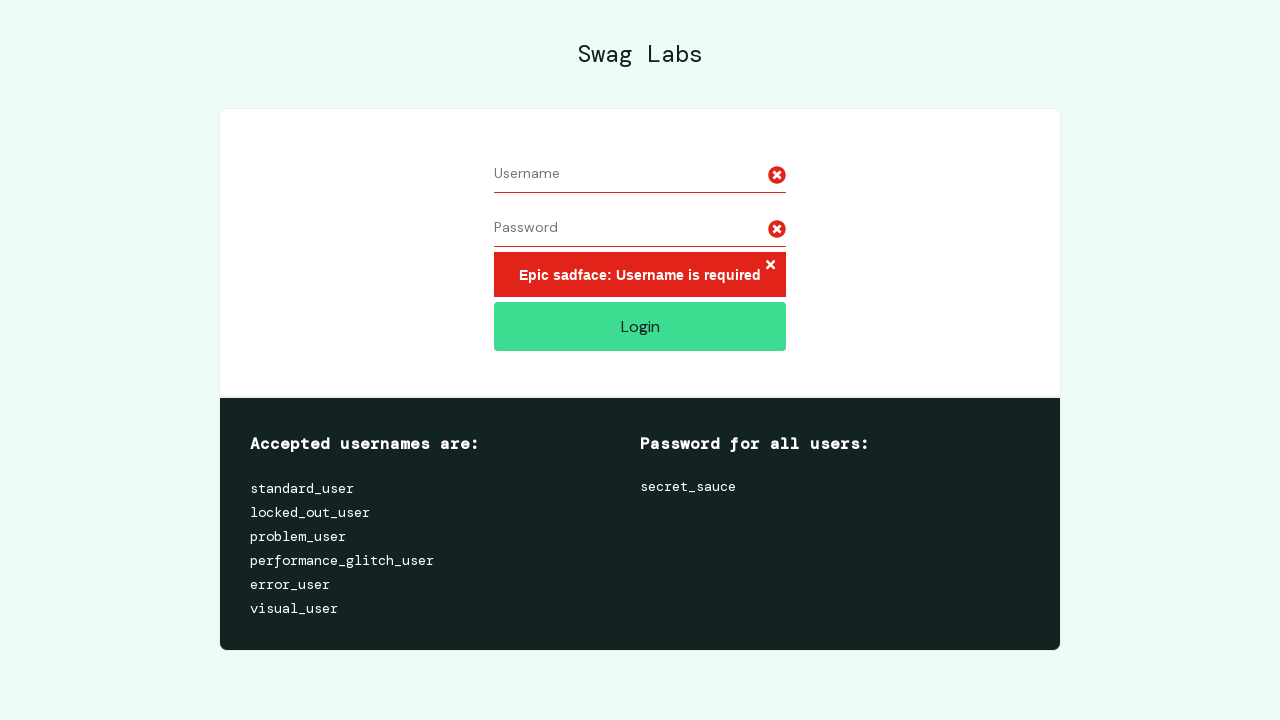

Located error message element
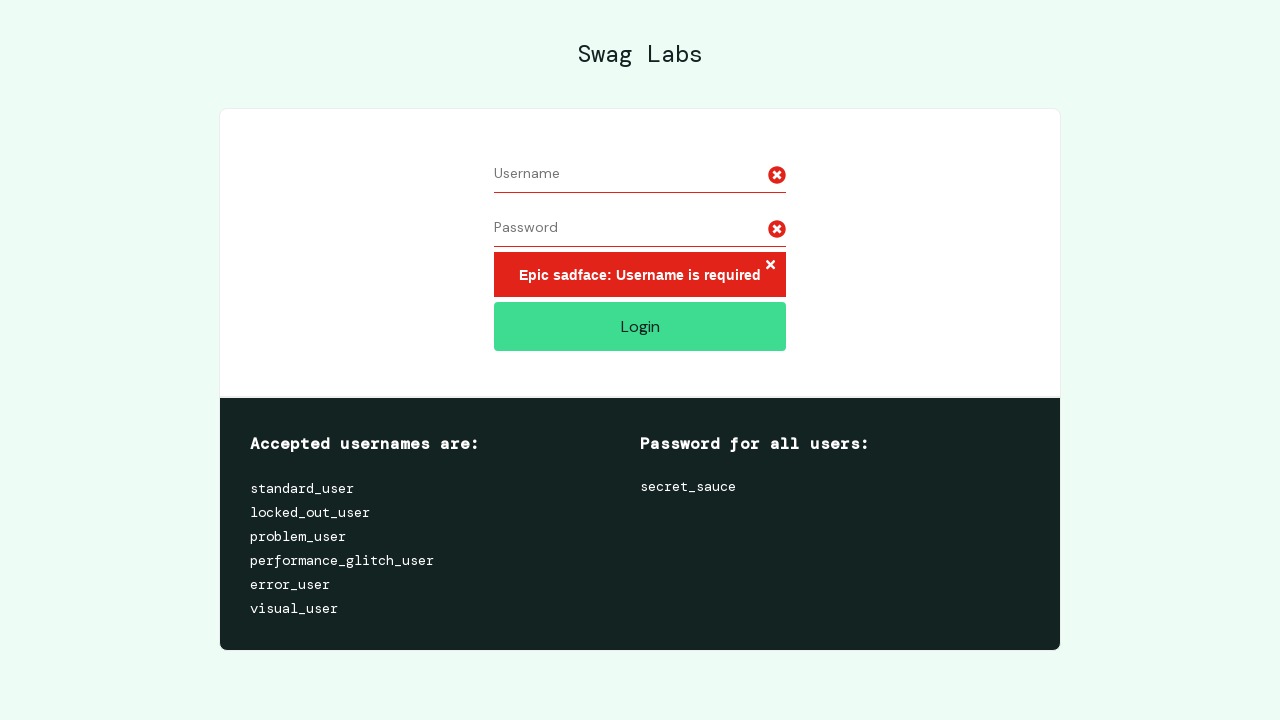

Verified error message displays 'Epic sadface: Username is required'
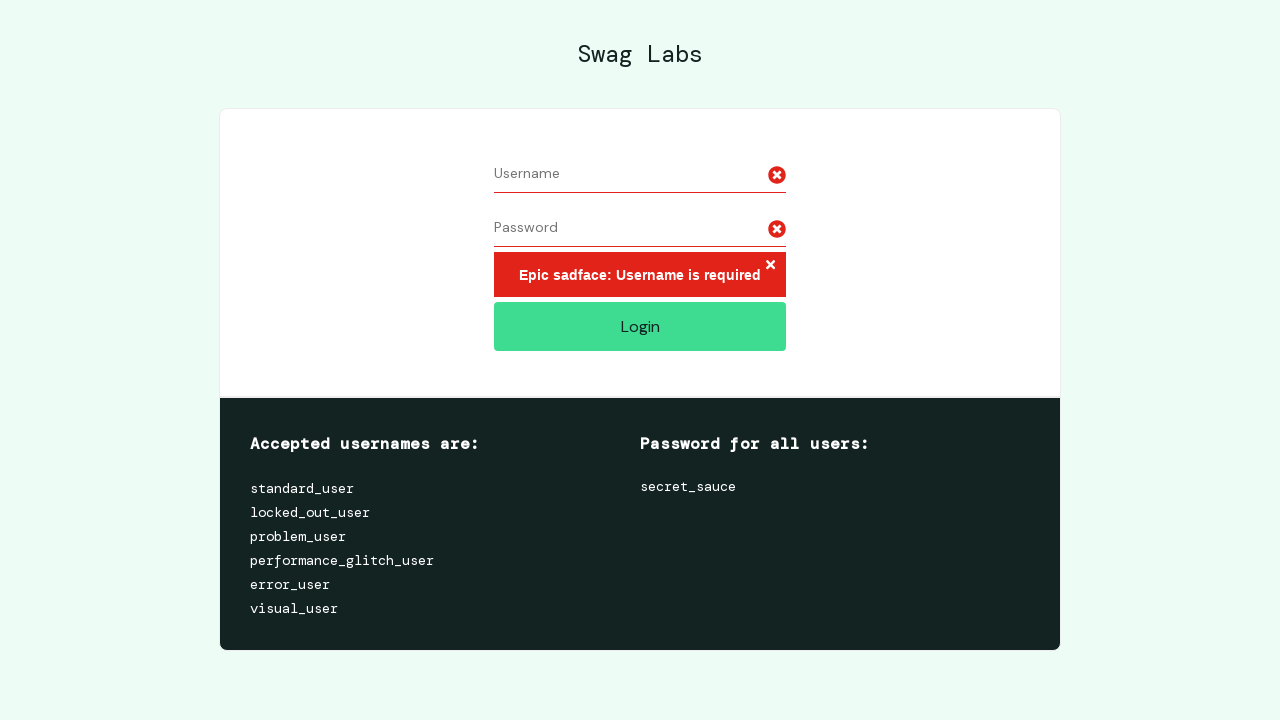

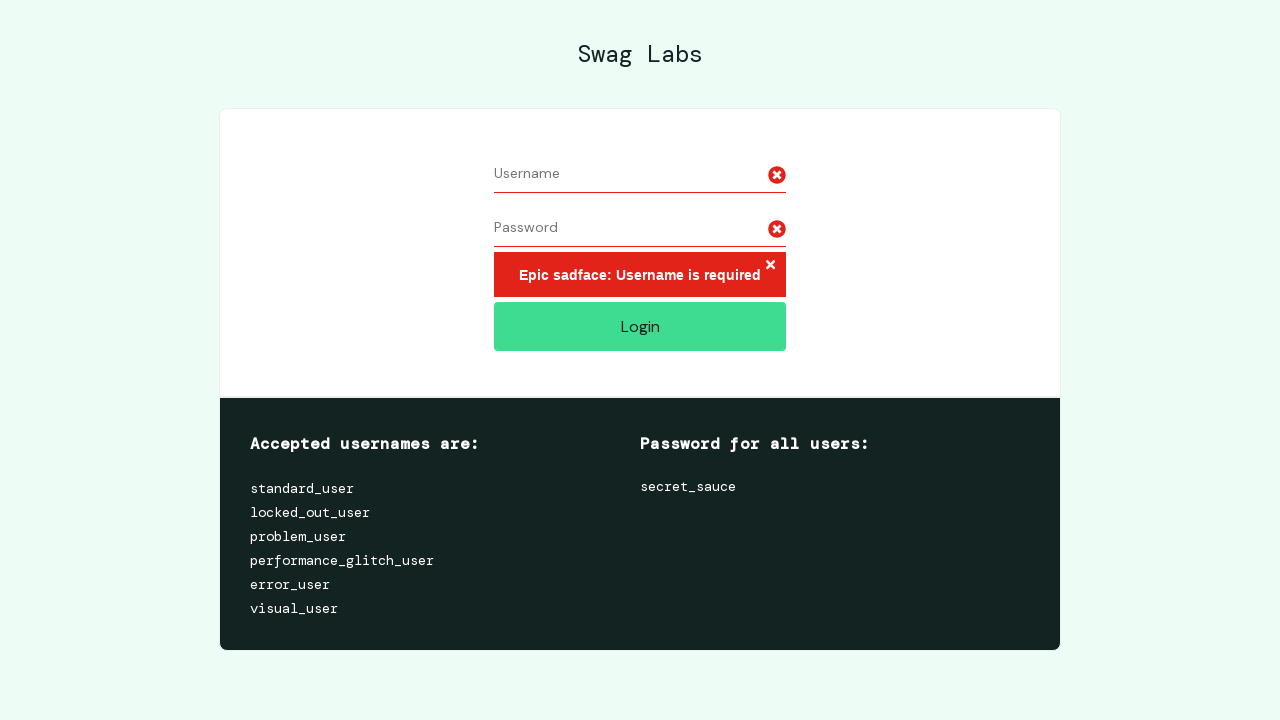